Tests that the Clear completed button removes completed items when clicked

Starting URL: https://demo.playwright.dev/todomvc

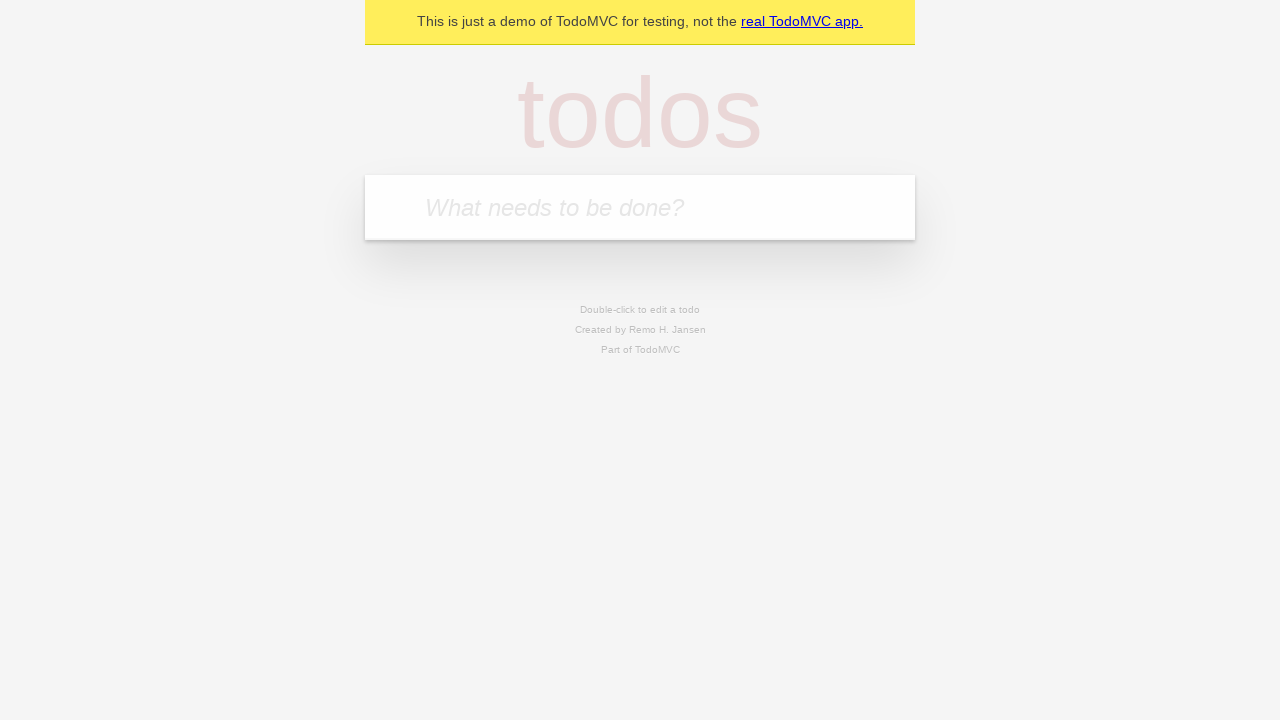

Filled new todo field with 'buy some cheese' on internal:attr=[placeholder="What needs to be done?"i]
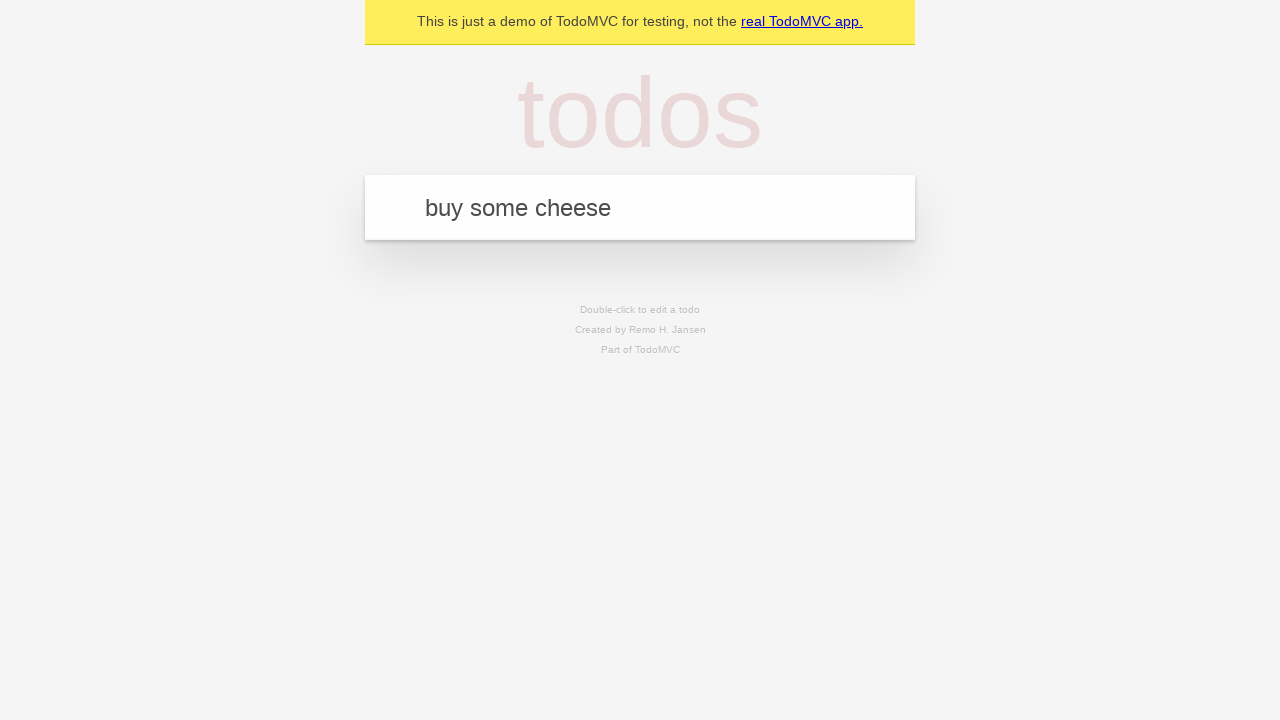

Pressed Enter to add todo 'buy some cheese' on internal:attr=[placeholder="What needs to be done?"i]
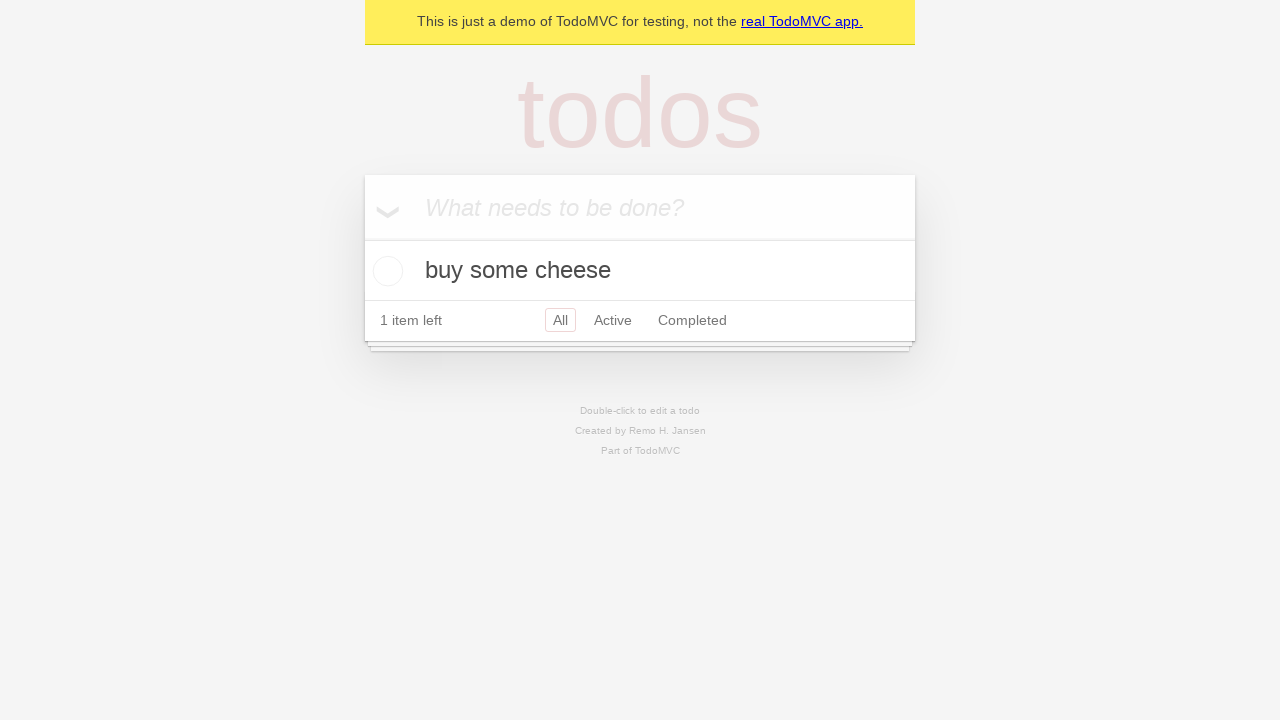

Filled new todo field with 'feed the cat' on internal:attr=[placeholder="What needs to be done?"i]
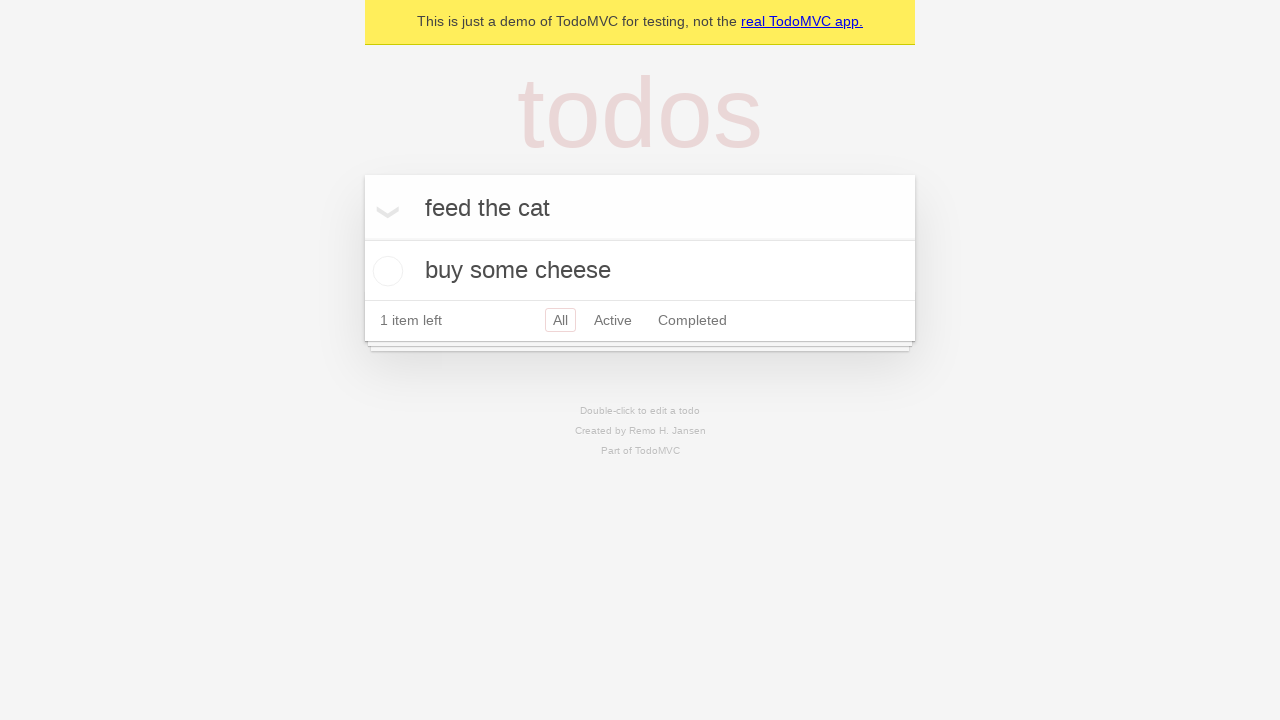

Pressed Enter to add todo 'feed the cat' on internal:attr=[placeholder="What needs to be done?"i]
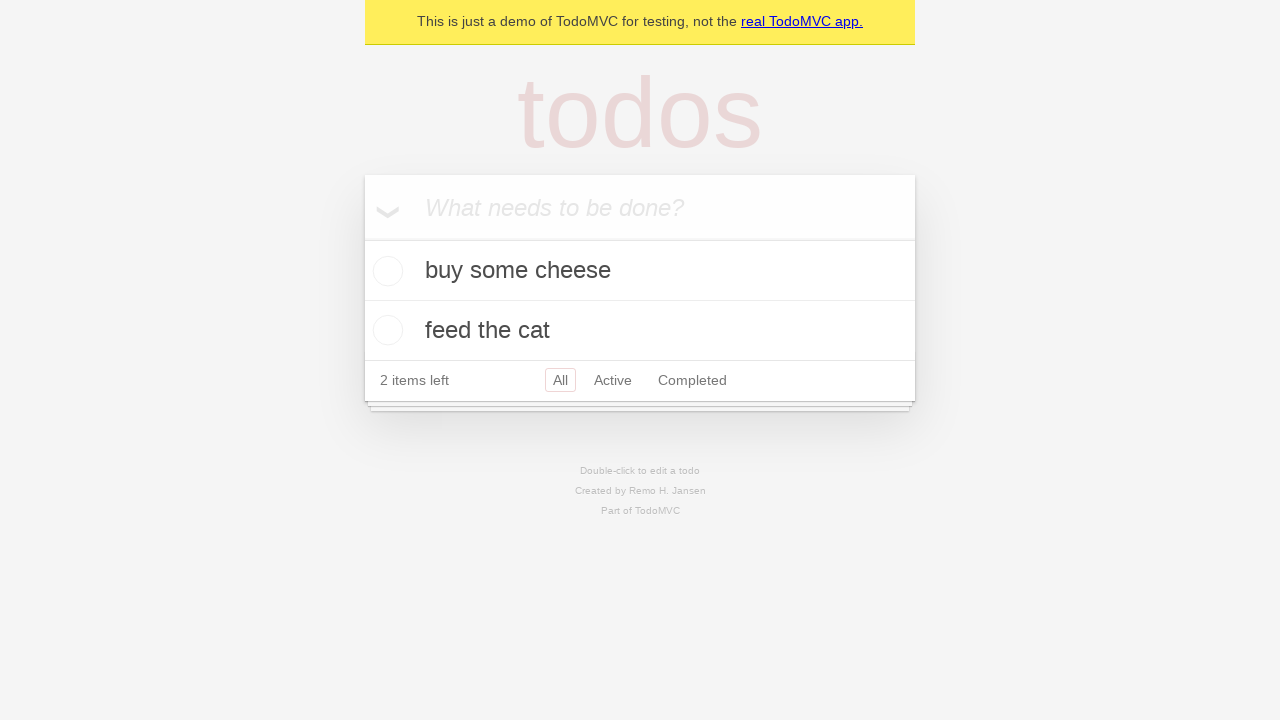

Filled new todo field with 'book a doctors appointment' on internal:attr=[placeholder="What needs to be done?"i]
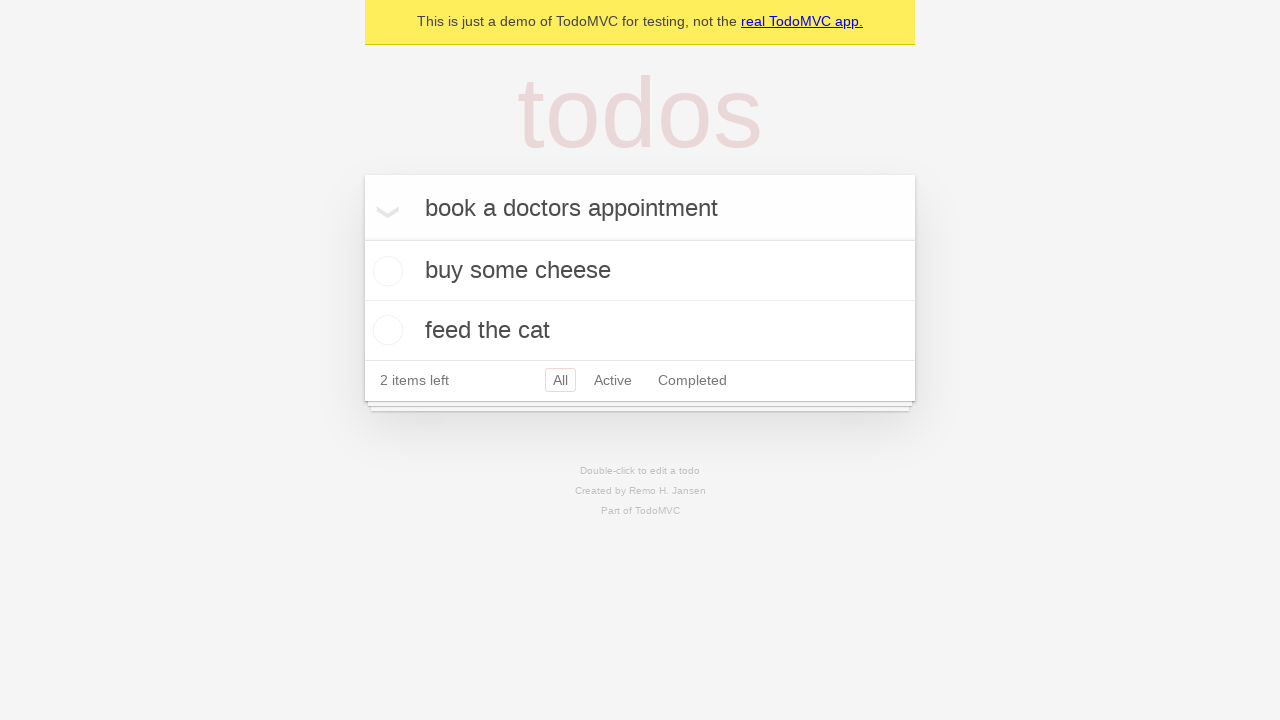

Pressed Enter to add todo 'book a doctors appointment' on internal:attr=[placeholder="What needs to be done?"i]
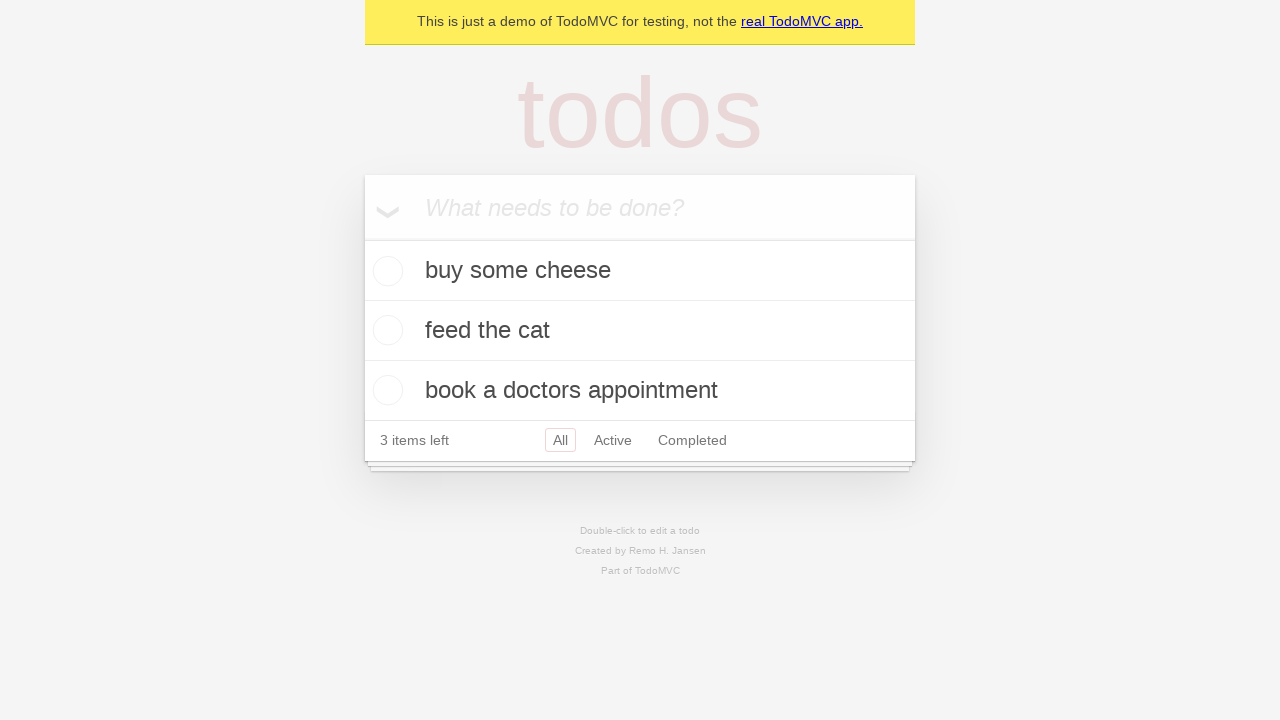

Checked the second todo item as completed at (385, 330) on internal:testid=[data-testid="todo-item"s] >> nth=1 >> internal:role=checkbox
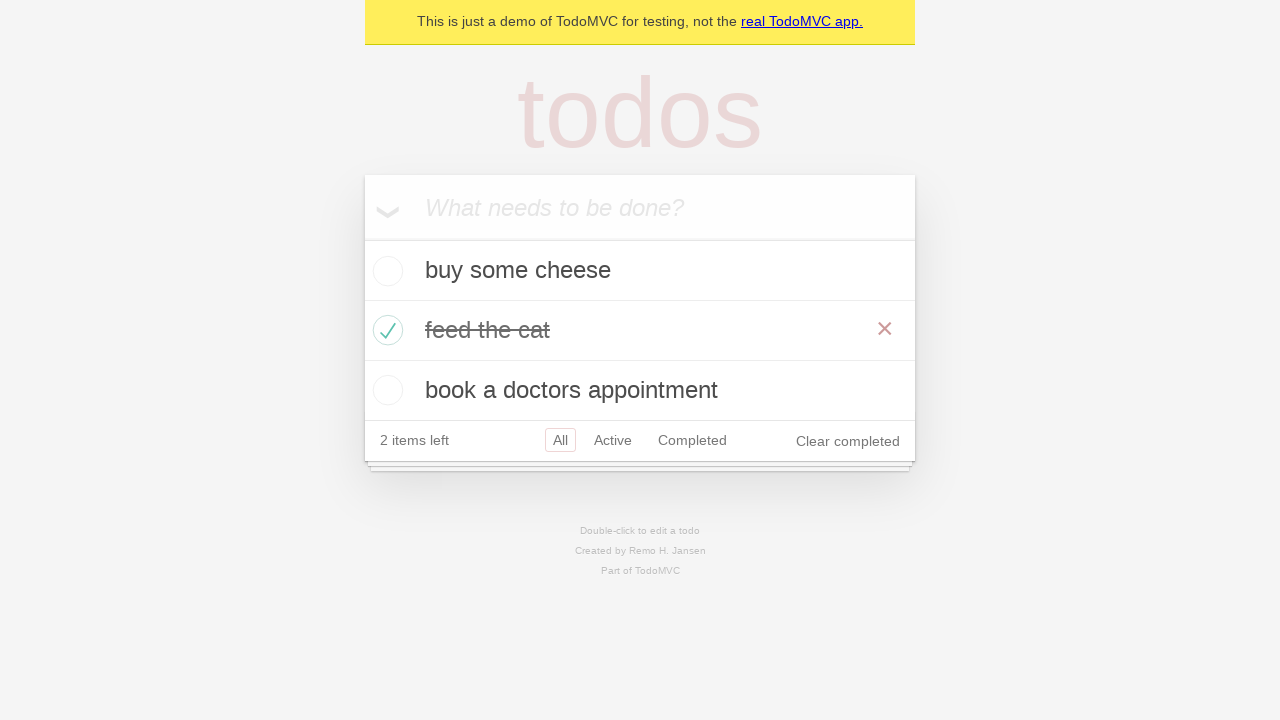

Clicked 'Clear completed' button to remove completed items at (848, 441) on internal:role=button[name="Clear completed"i]
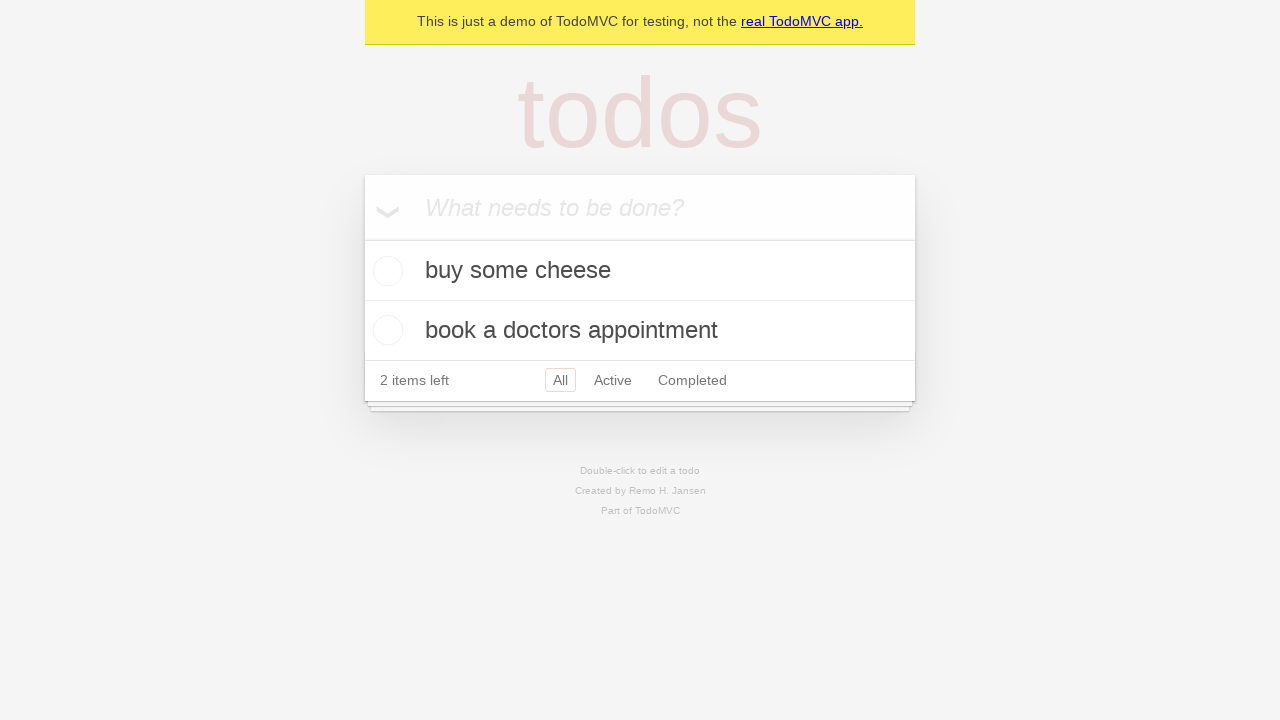

Waited for todo items to update after clearing completed
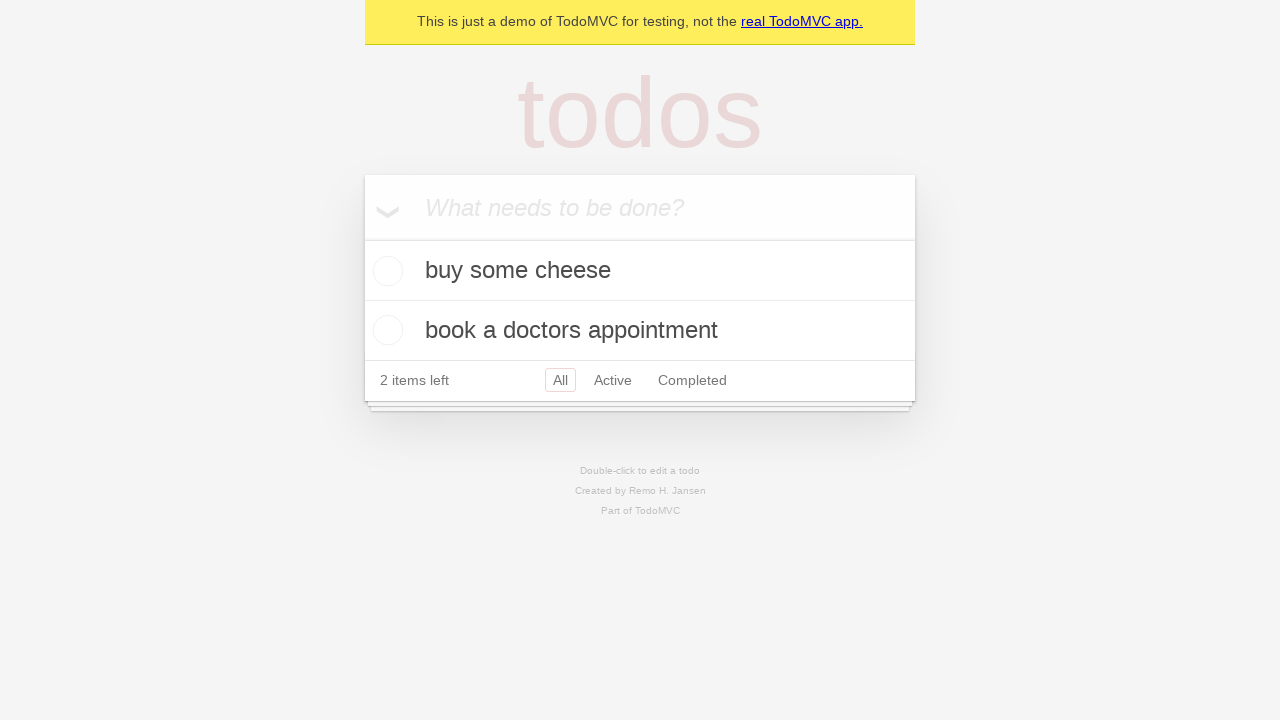

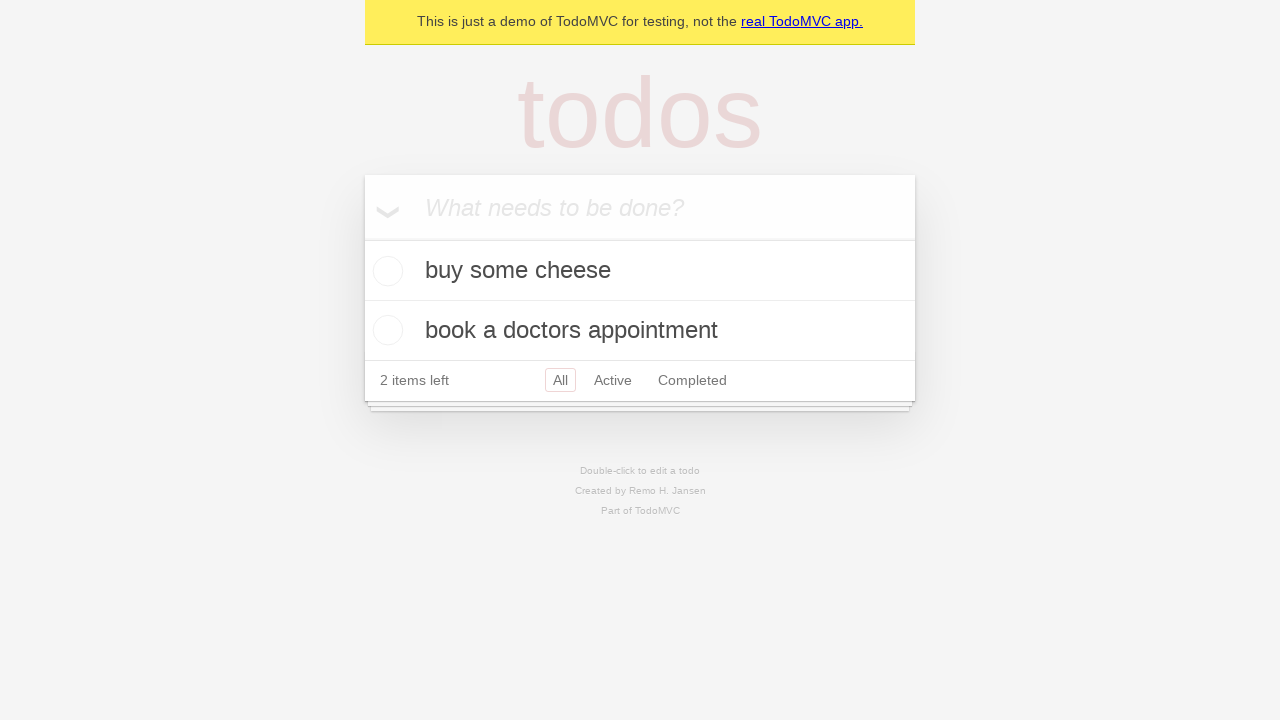